Tests the search functionality on python.org by entering a search query "pycon" and verifying that results are returned.

Starting URL: http://www.python.org

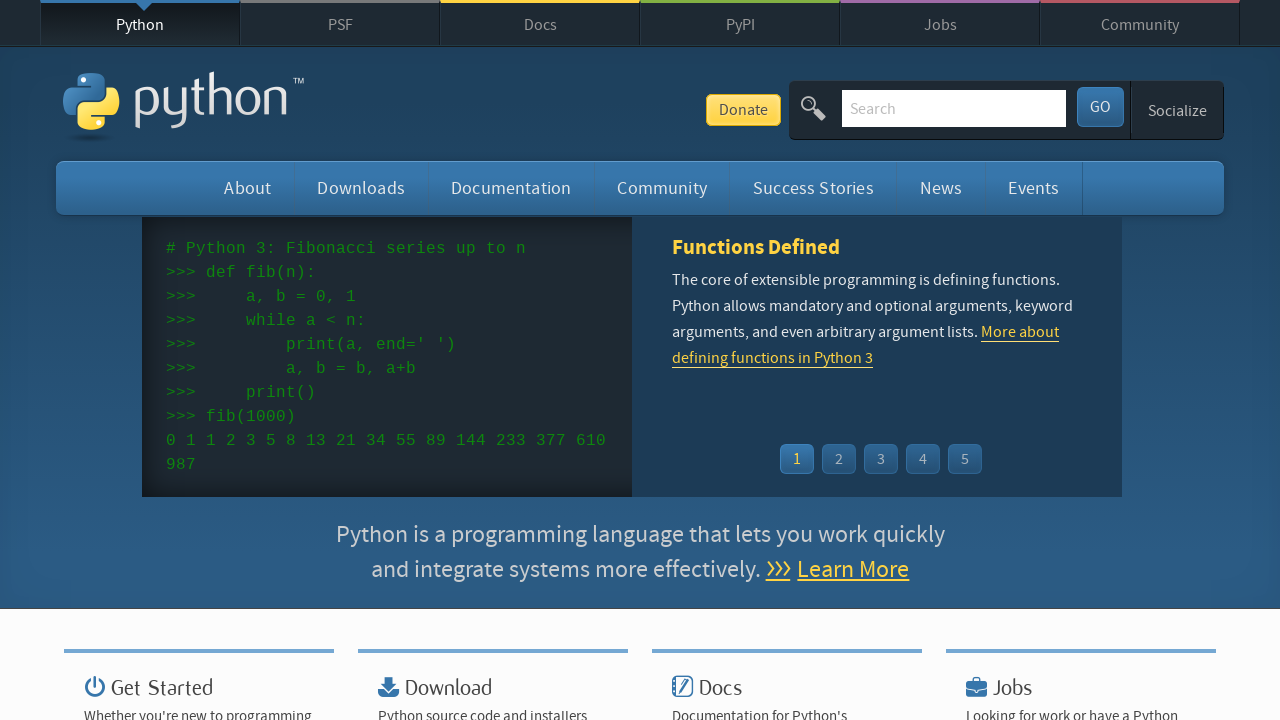

Verified 'Python' is in page title
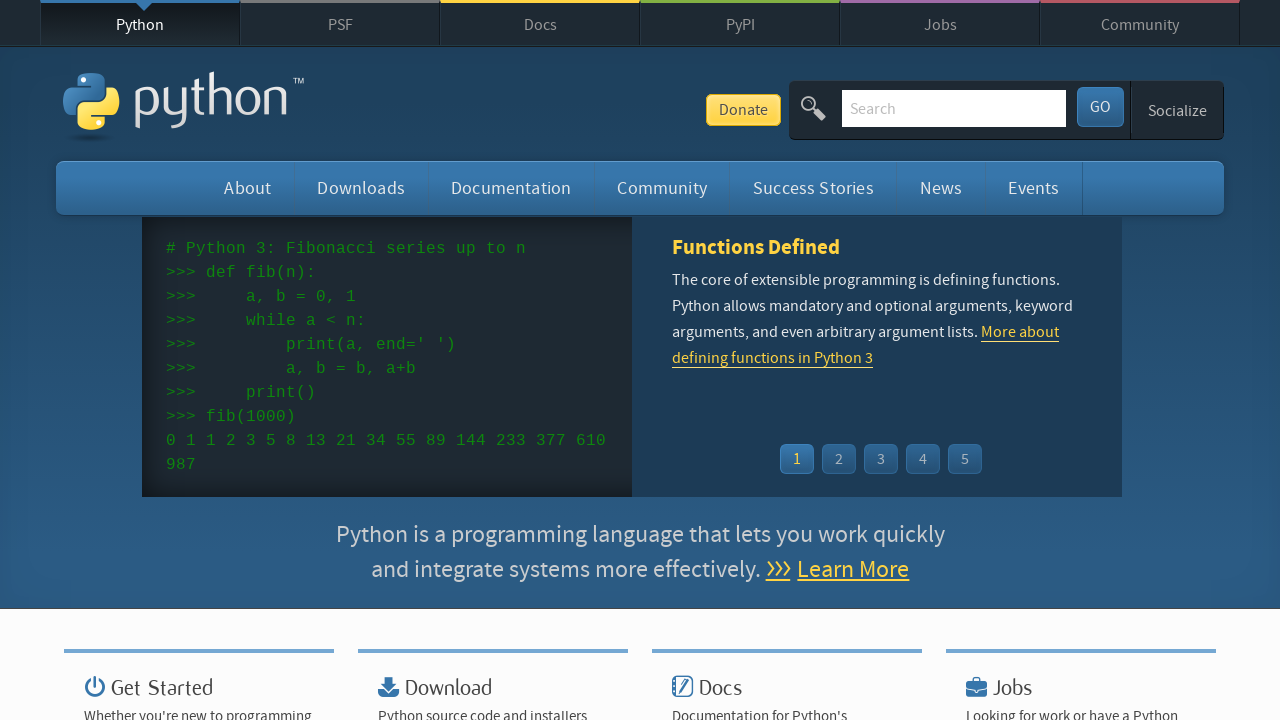

Located search input field
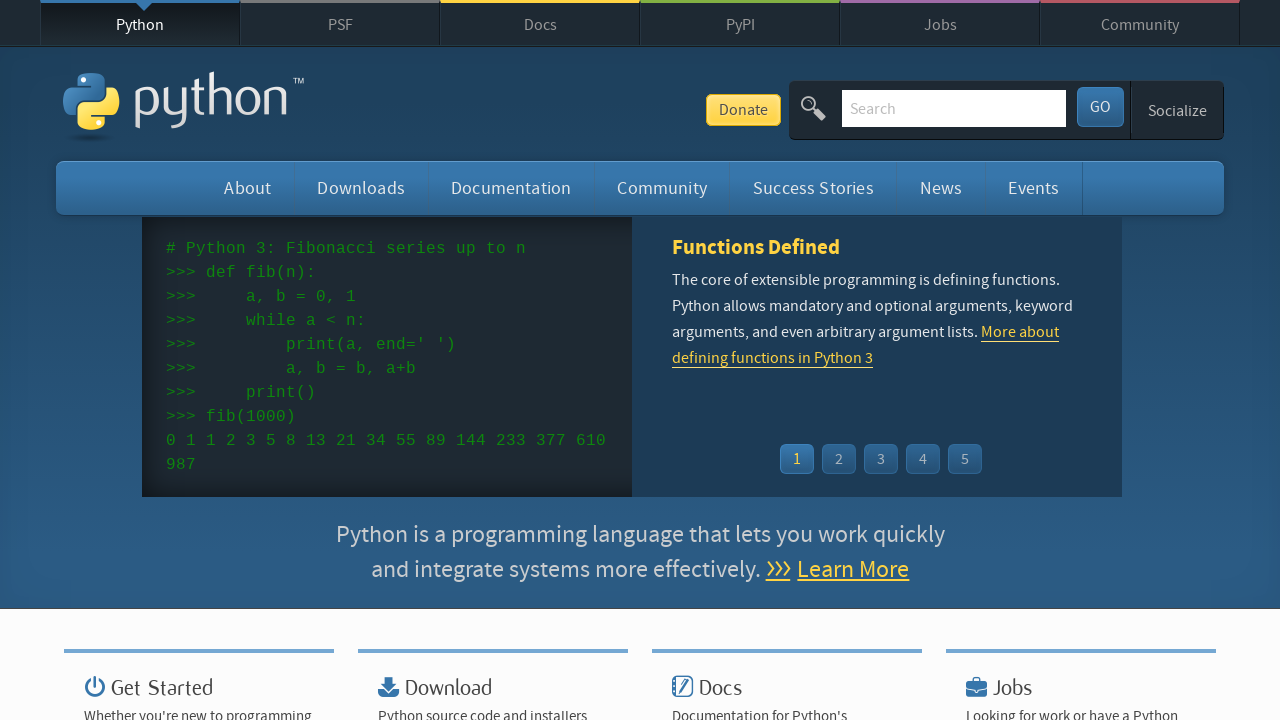

Cleared search input field on input[name='q']
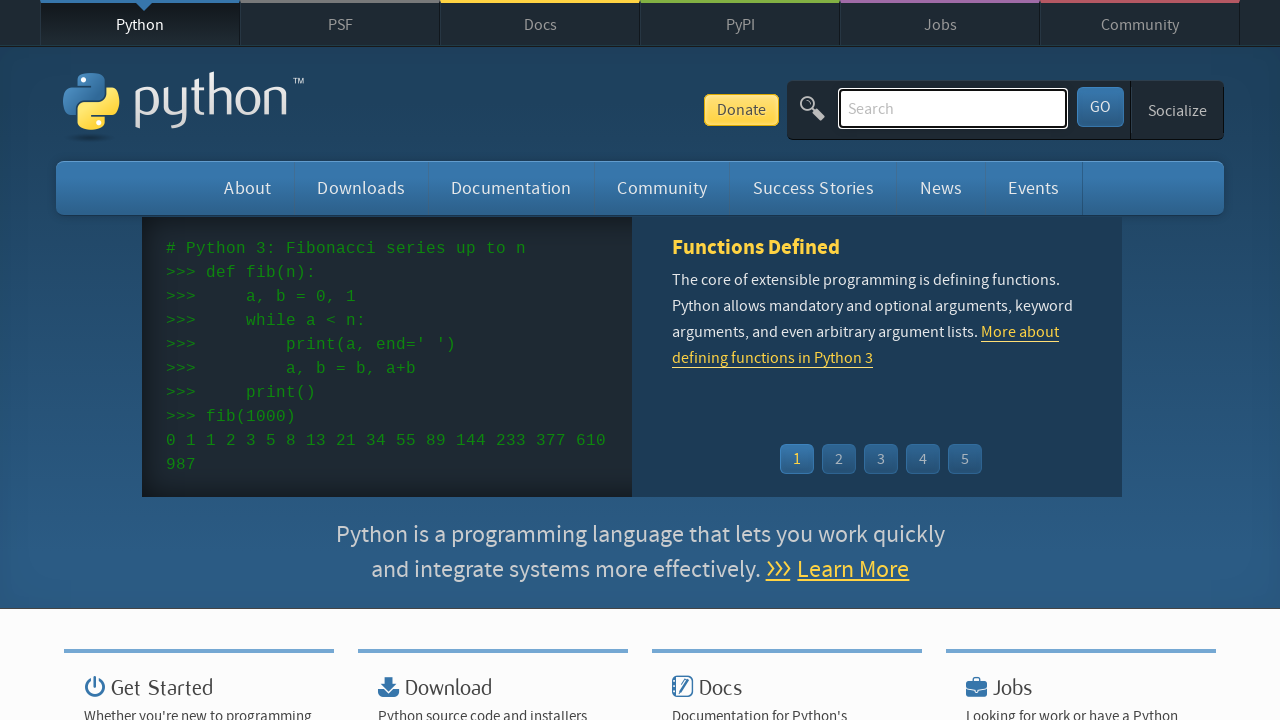

Entered search query 'pycon' in search field on input[name='q']
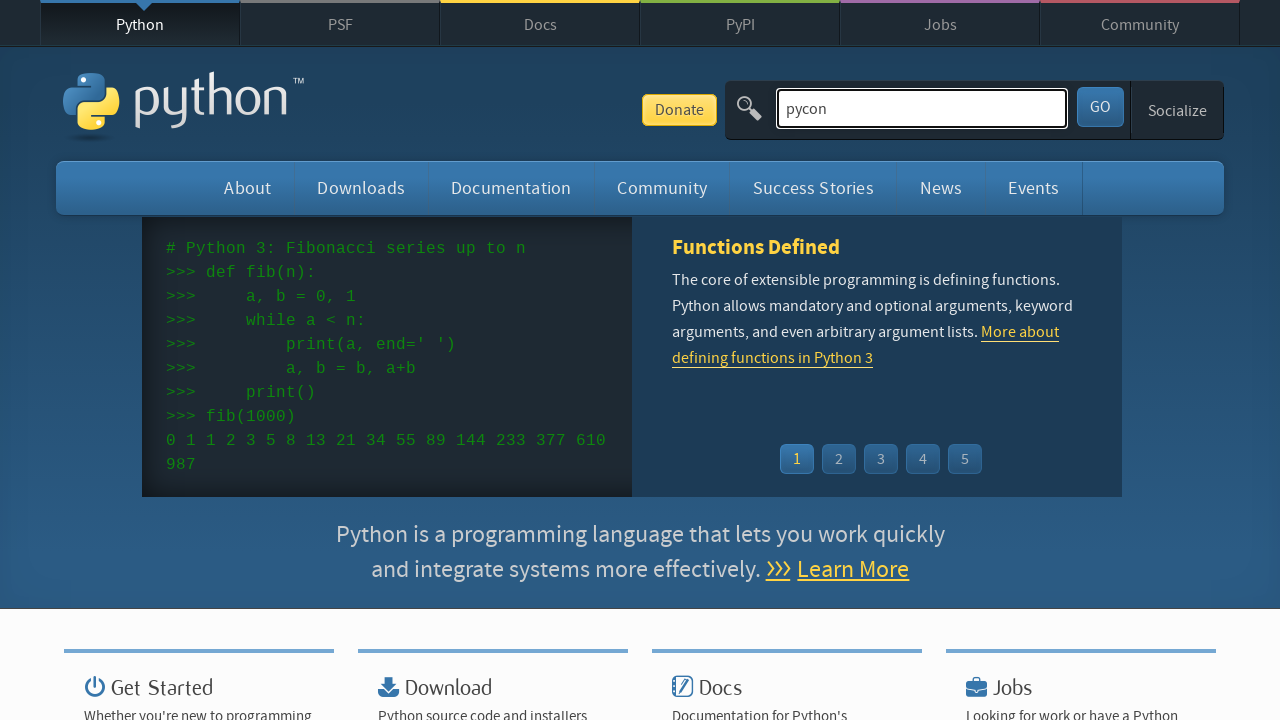

Pressed Enter to submit search query on input[name='q']
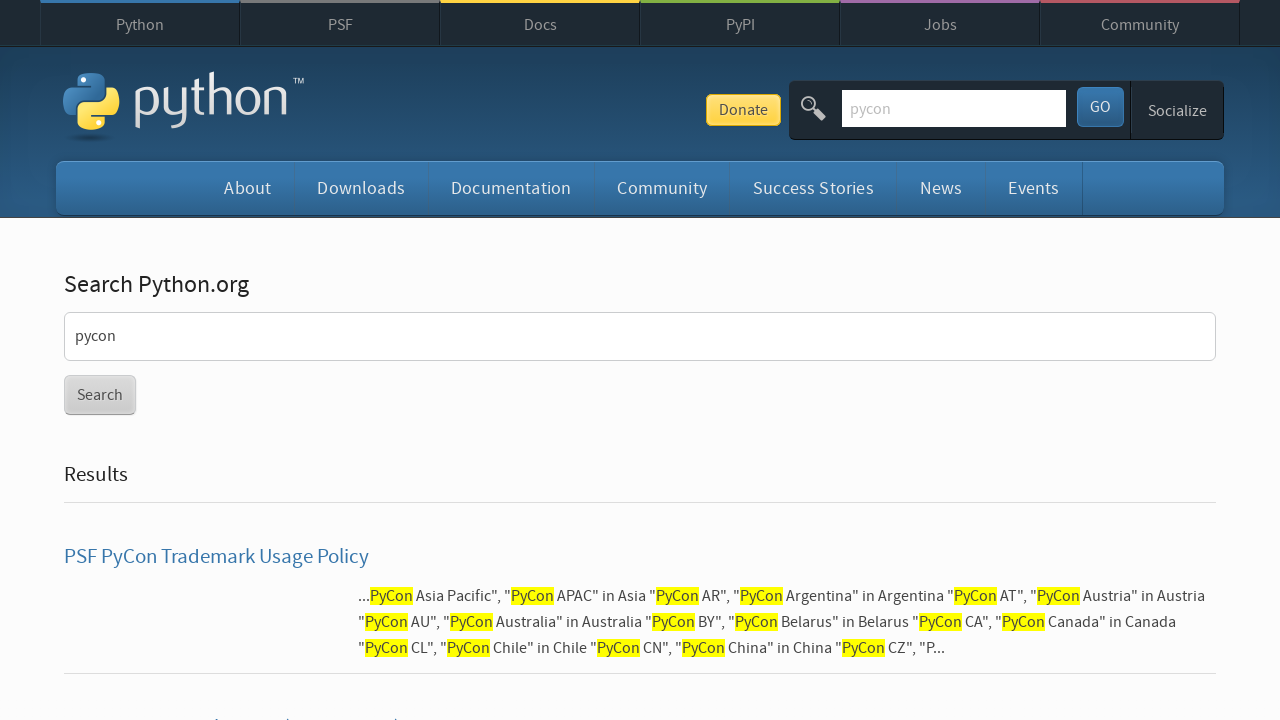

Waited for network idle after search submission
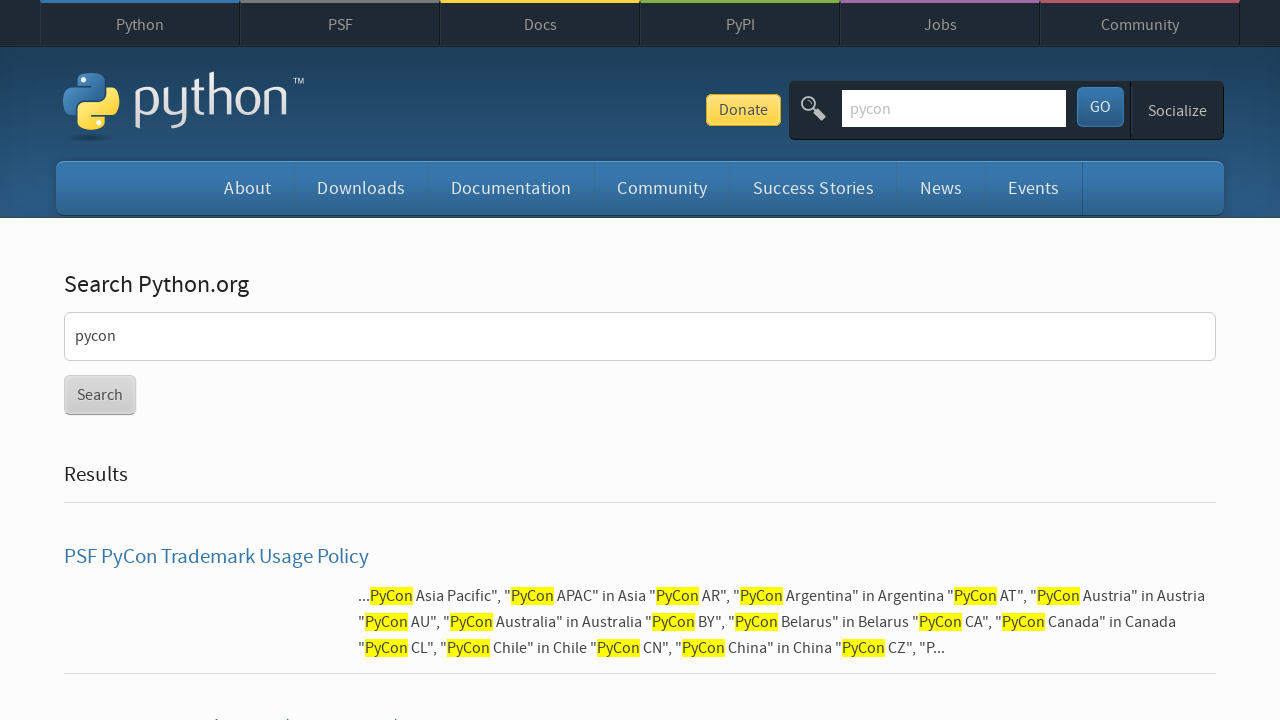

Verified search results were found (no 'No results found' message)
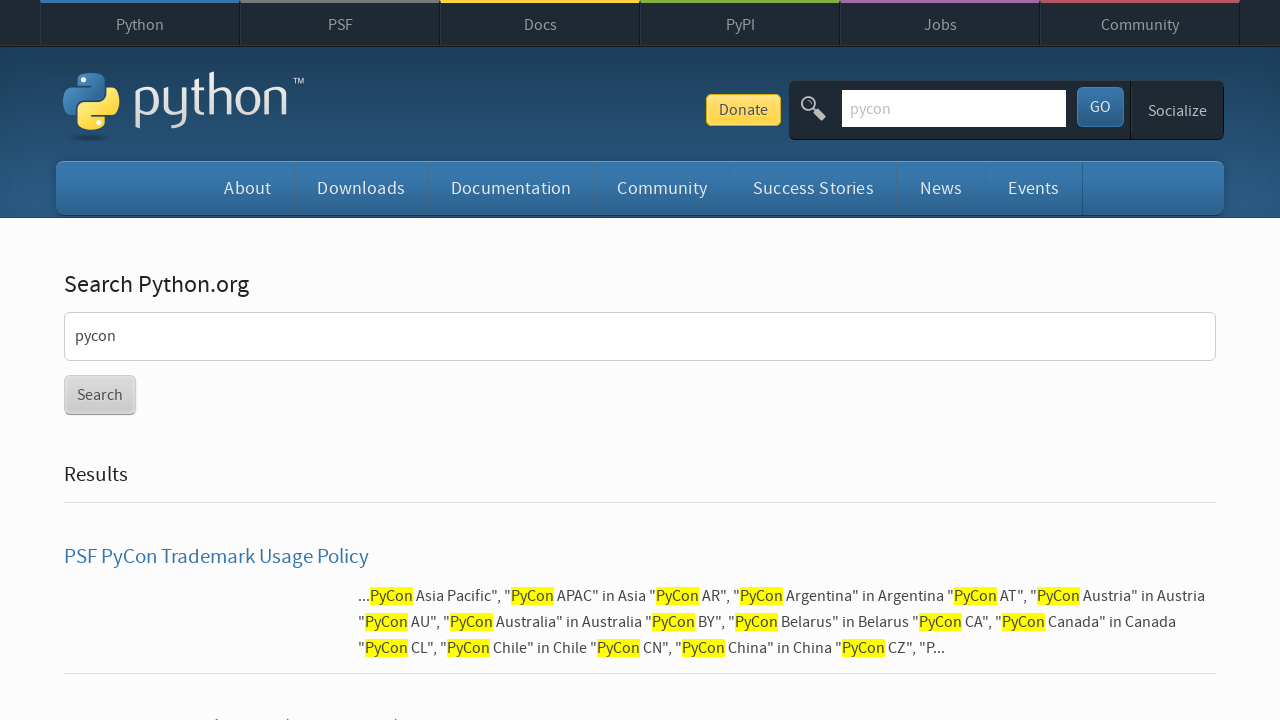

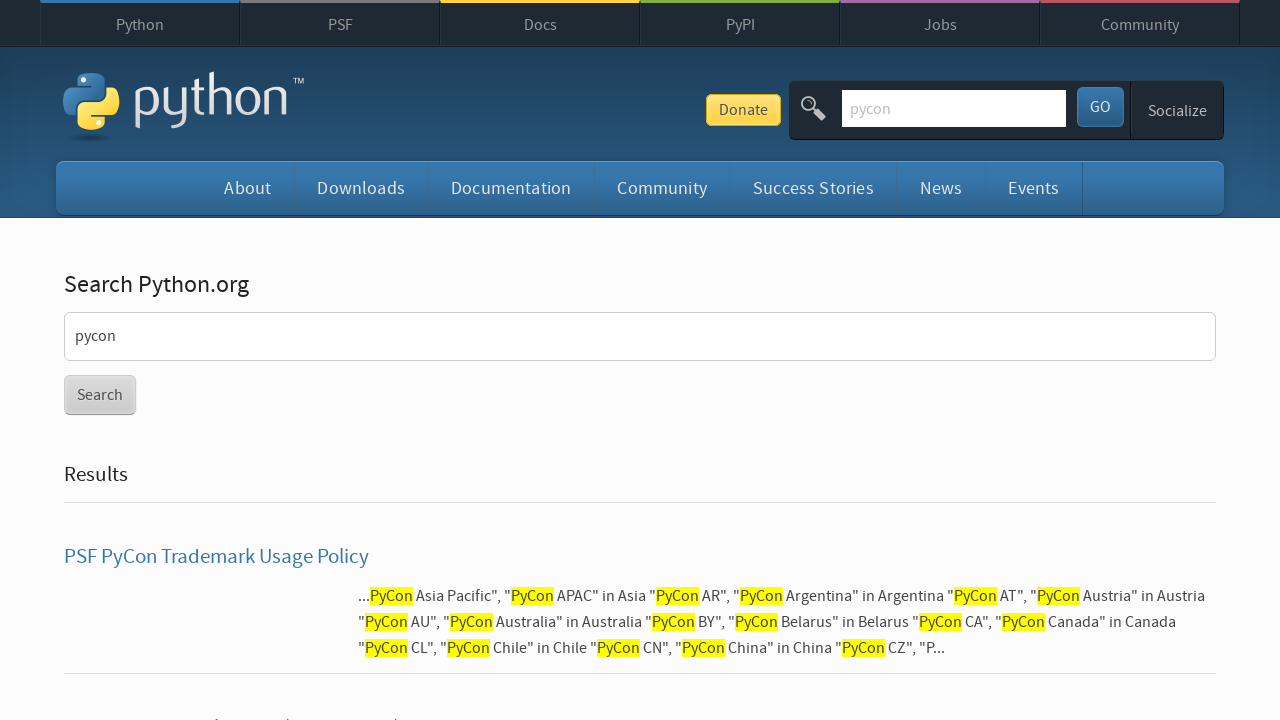